Tests filling out a practice form by entering first name, last name, email, selecting gender, and entering phone number

Starting URL: https://demoqa.com/automation-practice-form

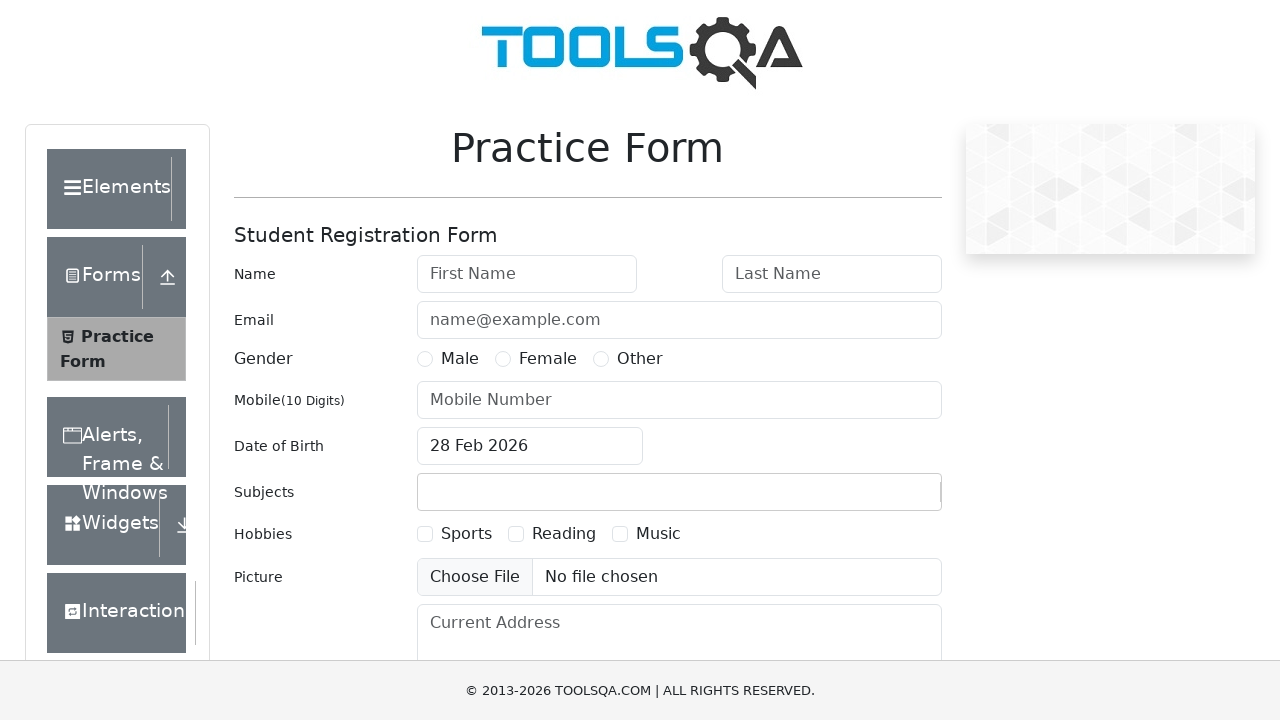

Filled first name field with 'Ann' on #firstName
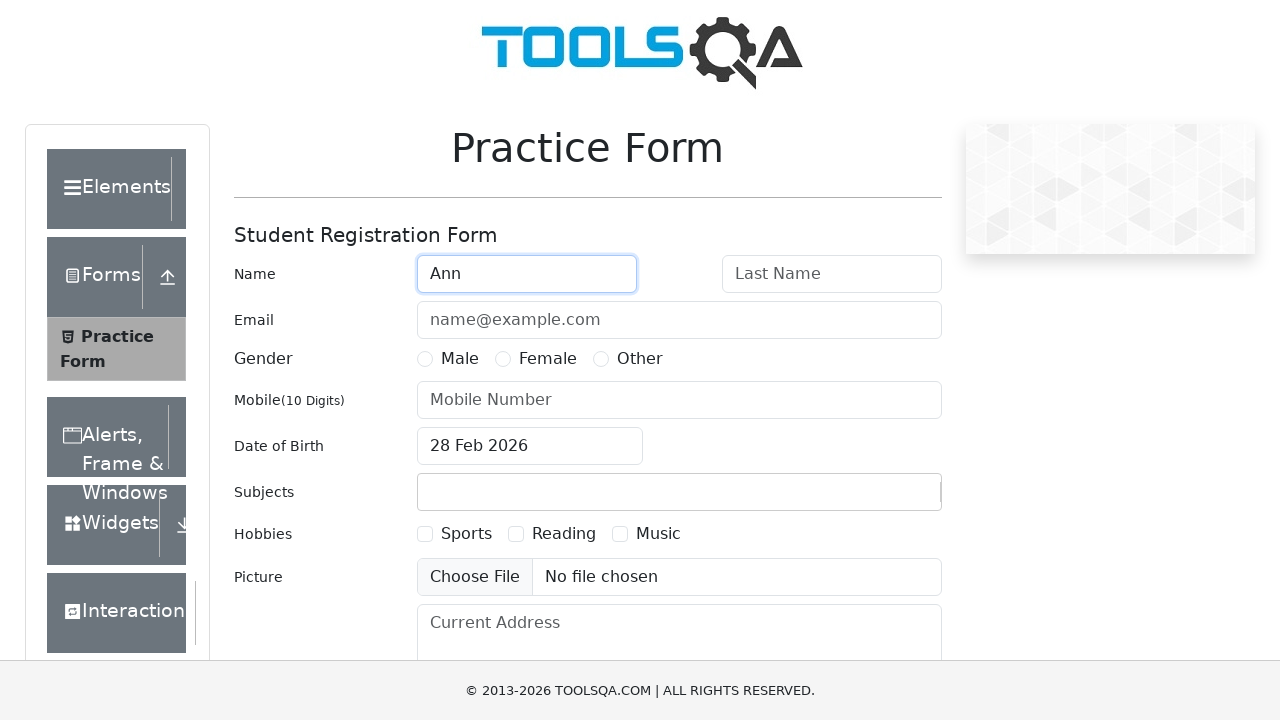

Filled last name field with 'Stone' on #lastName
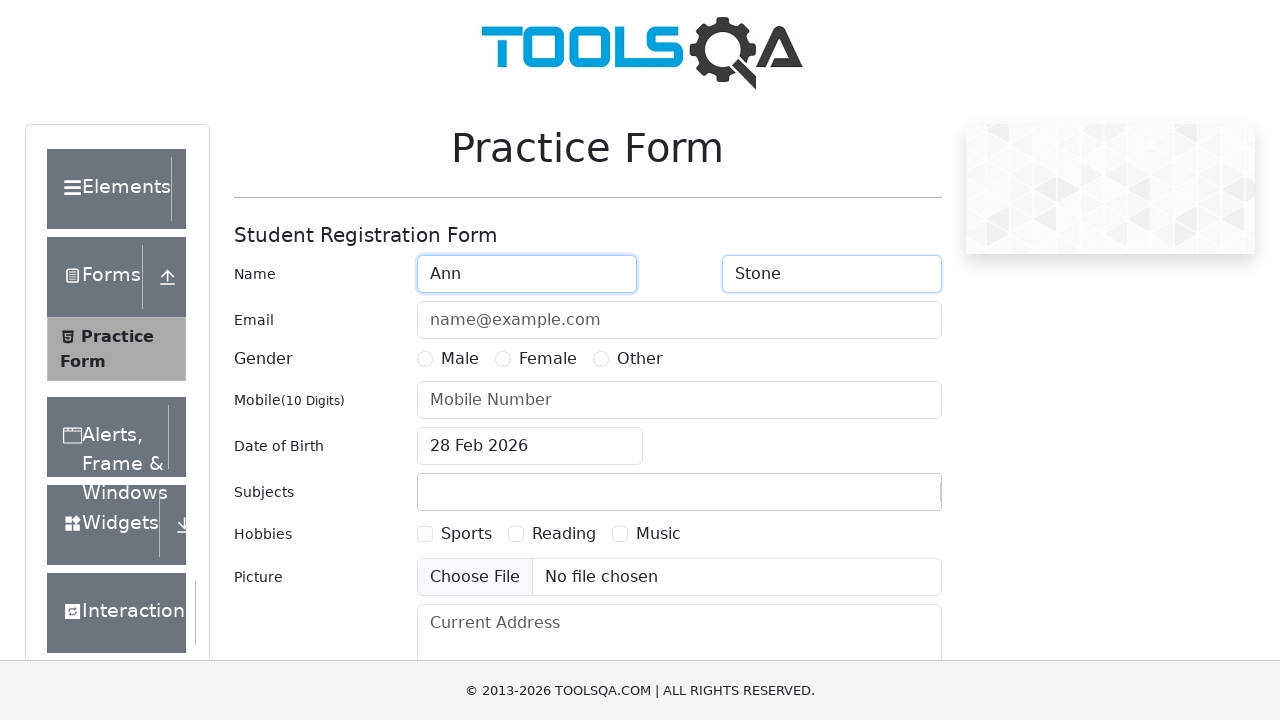

Filled email field with 'ann-stone@gmail.com' on #userEmail
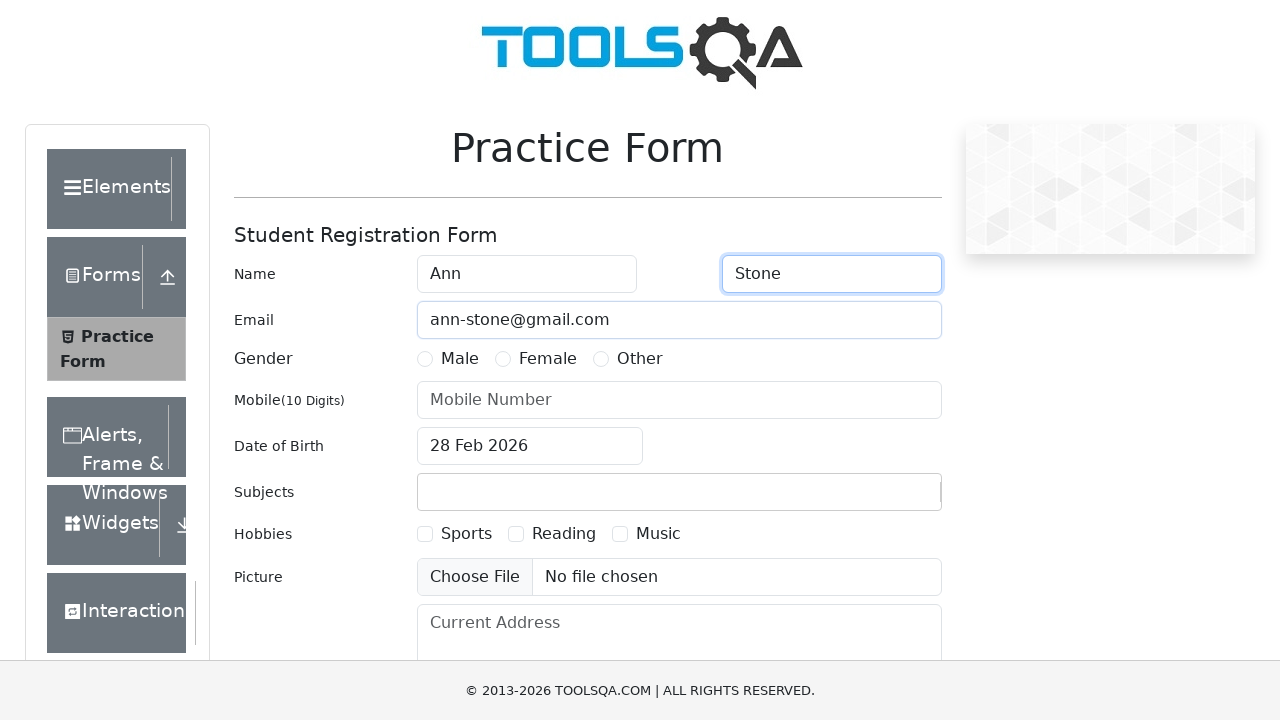

Selected Female gender option at (548, 359) on text=Female
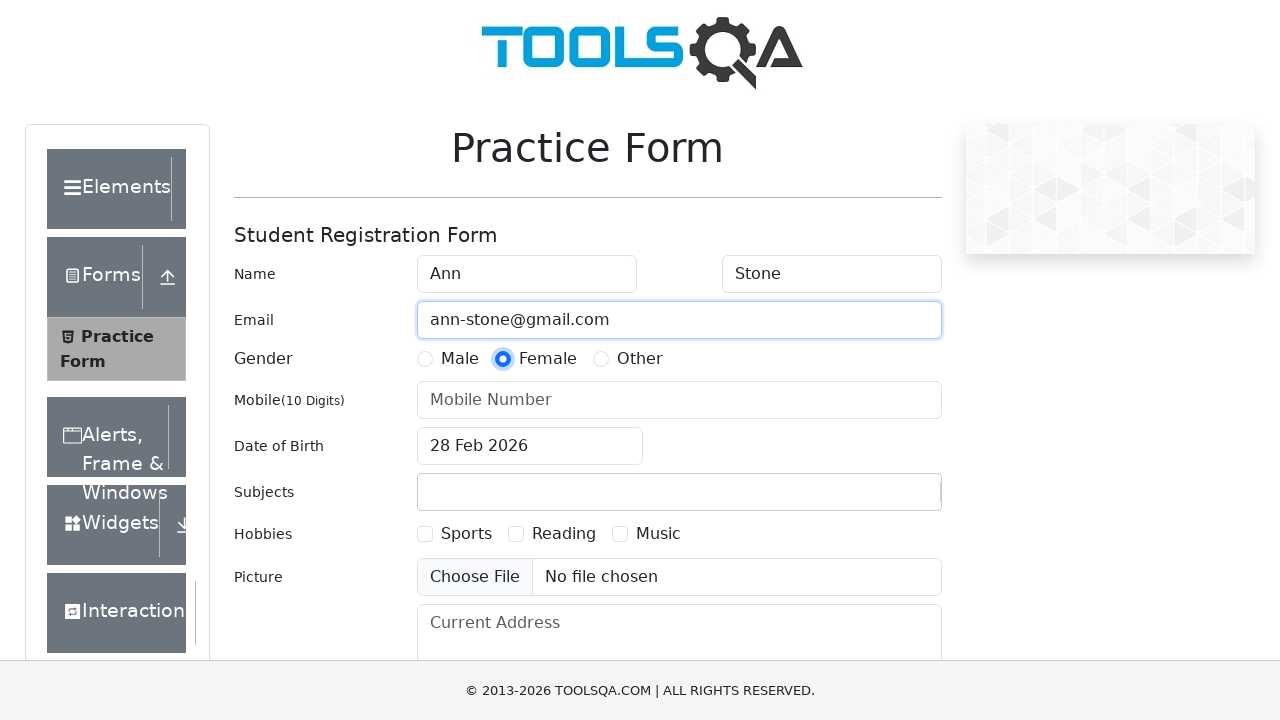

Filled phone number field with '5551234567' on #userNumber
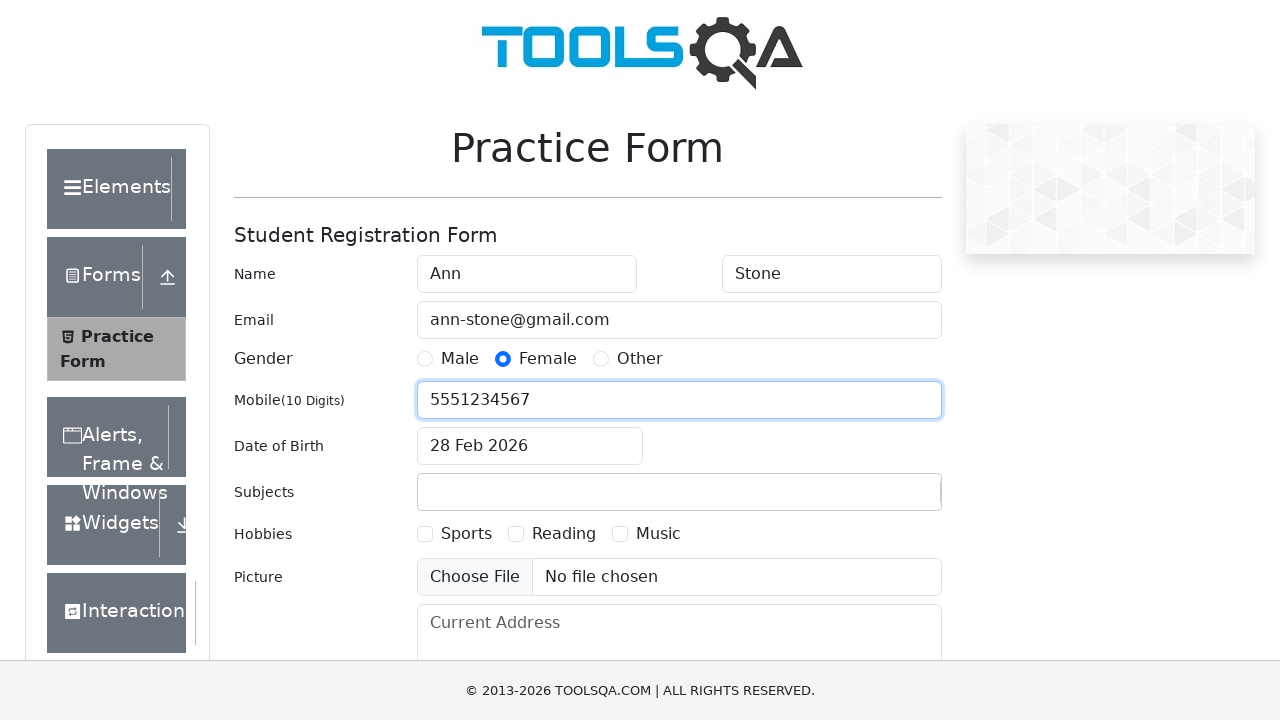

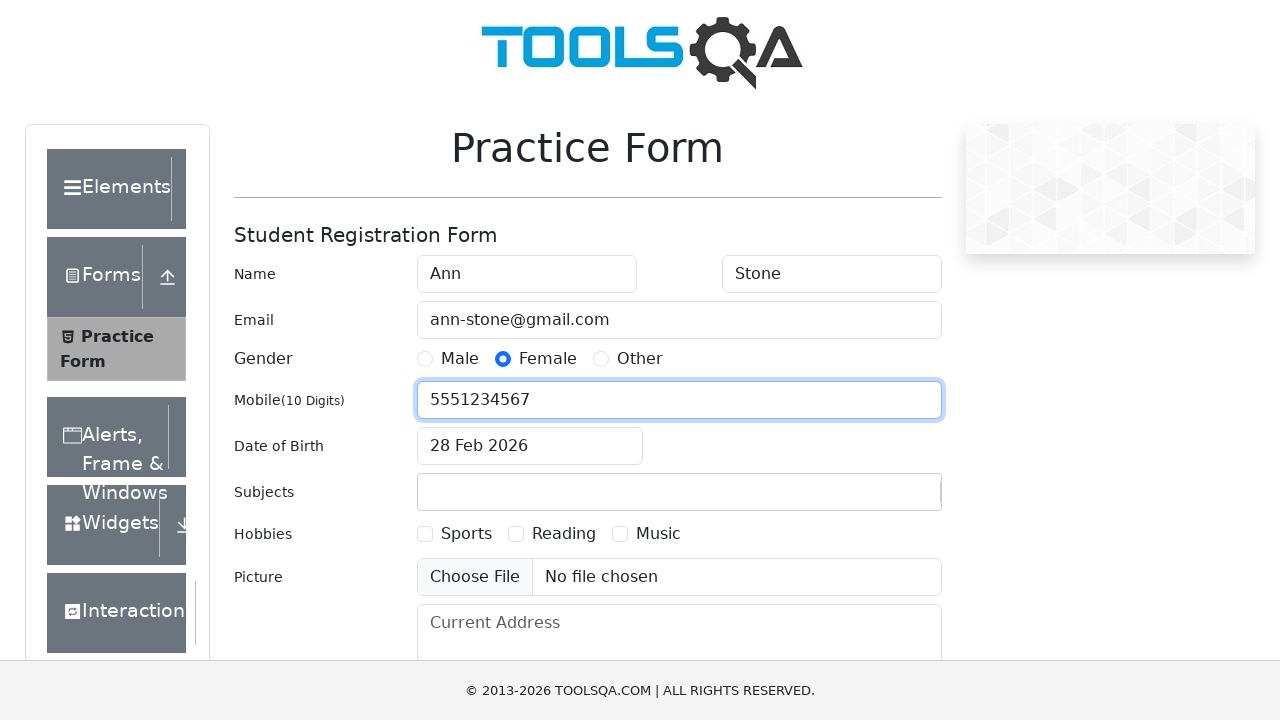